Tests alert confirmation functionality by triggering a confirmation dialog and accepting it

Starting URL: https://training-support.net/webelements/alerts

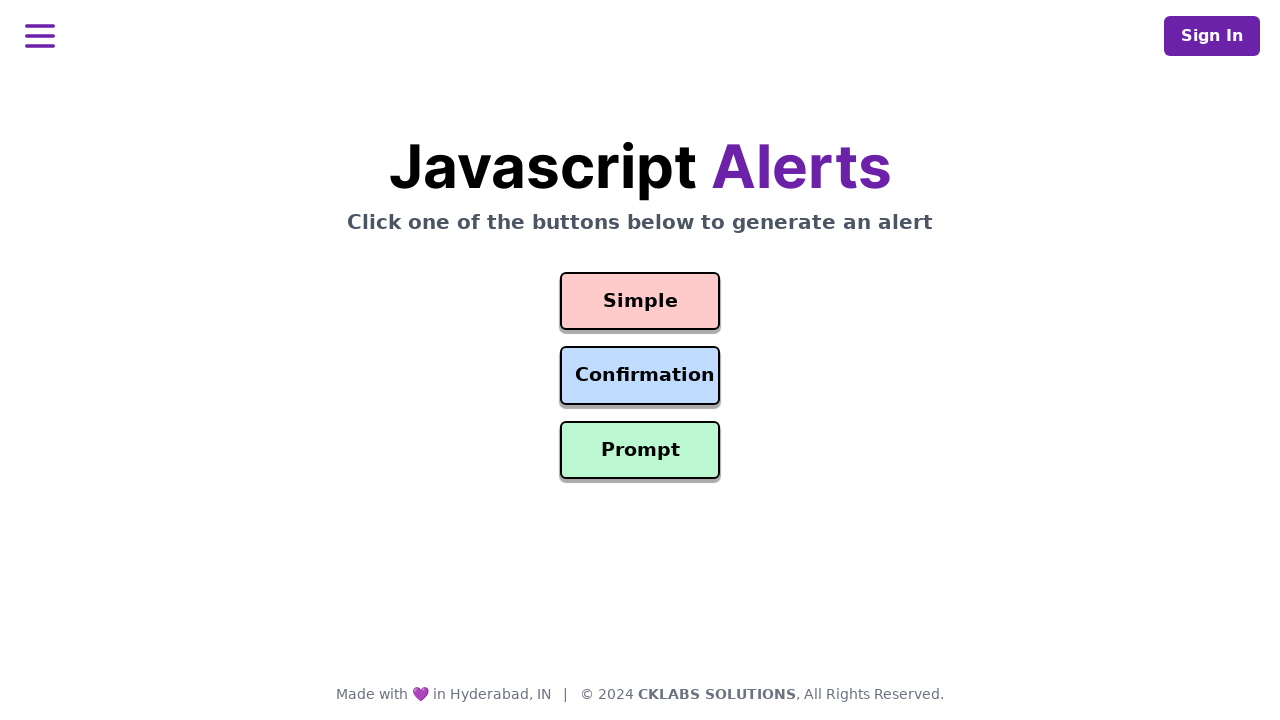

Clicked confirmation button to trigger alert dialog at (640, 376) on #confirmation
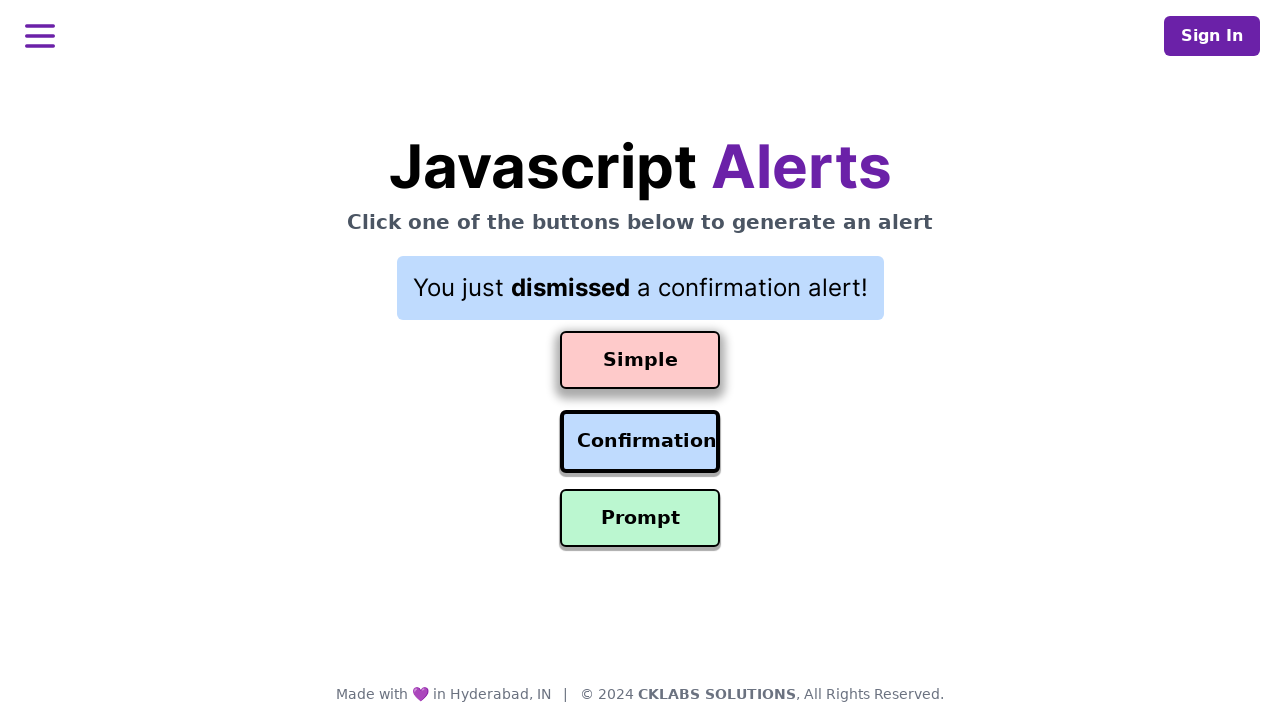

Set up dialog handler to accept confirmation
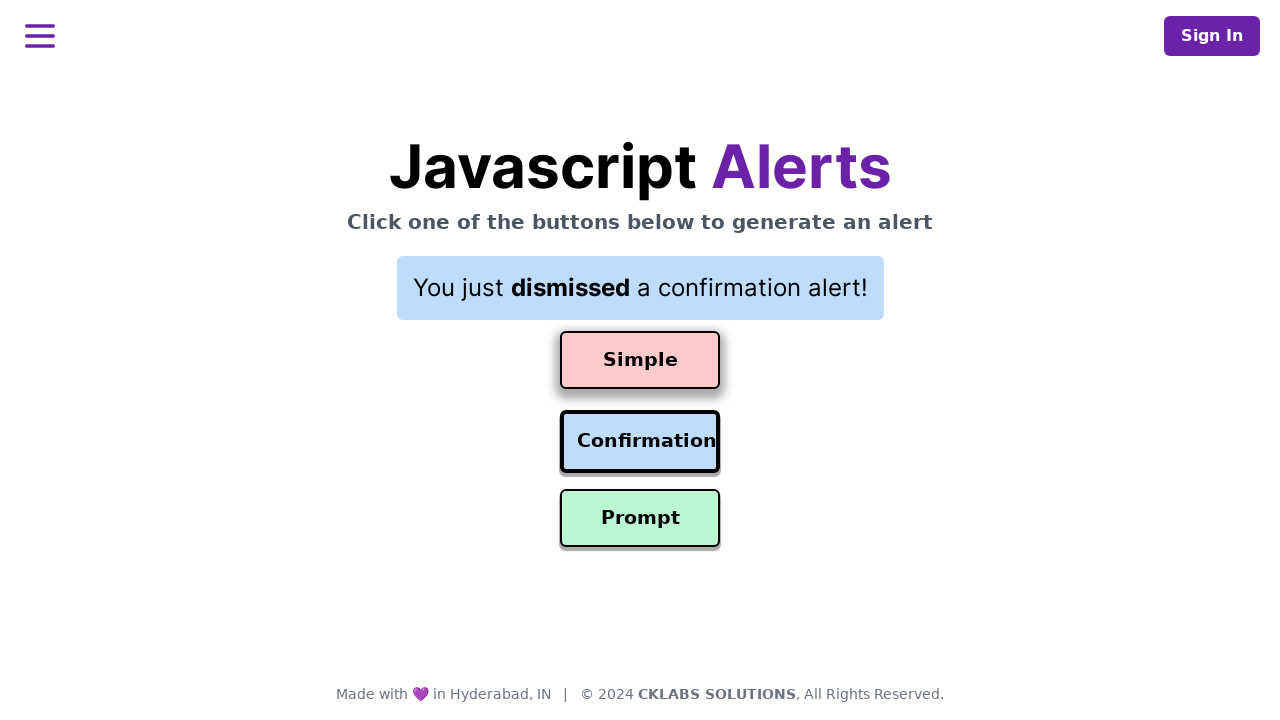

Clicked confirmation button again to trigger alert at (640, 442) on #confirmation
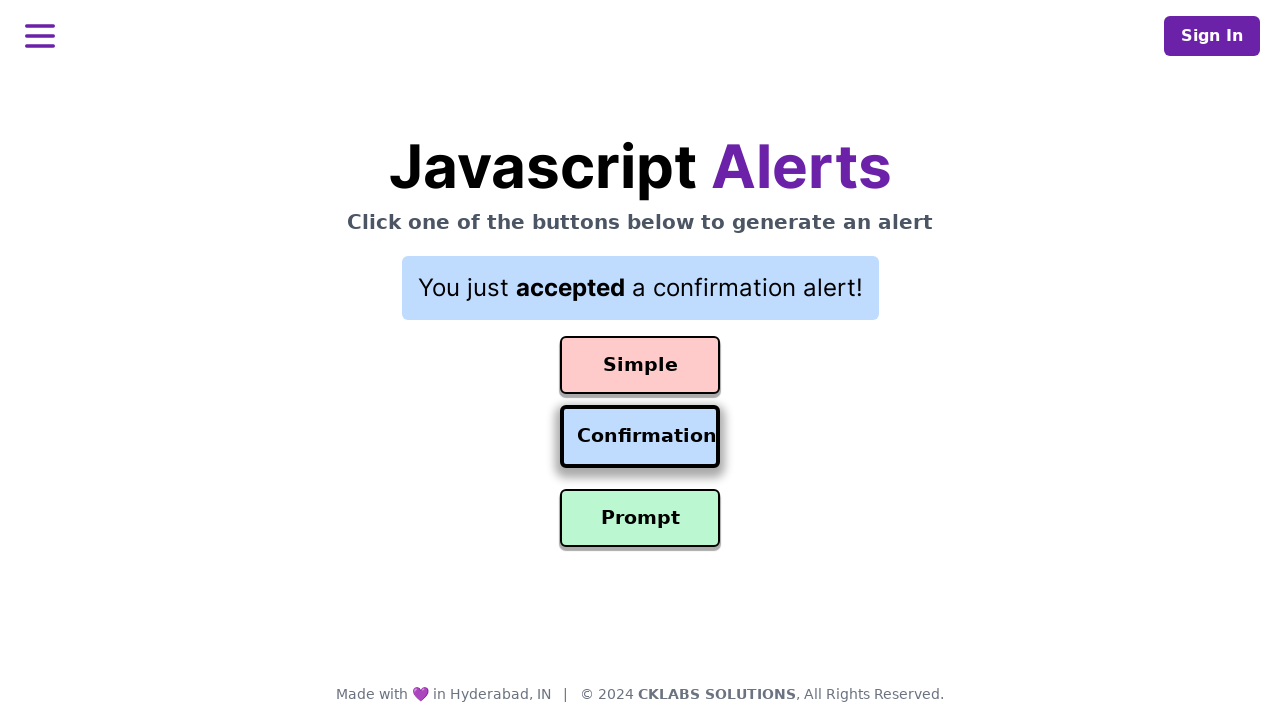

Result message appeared after accepting confirmation
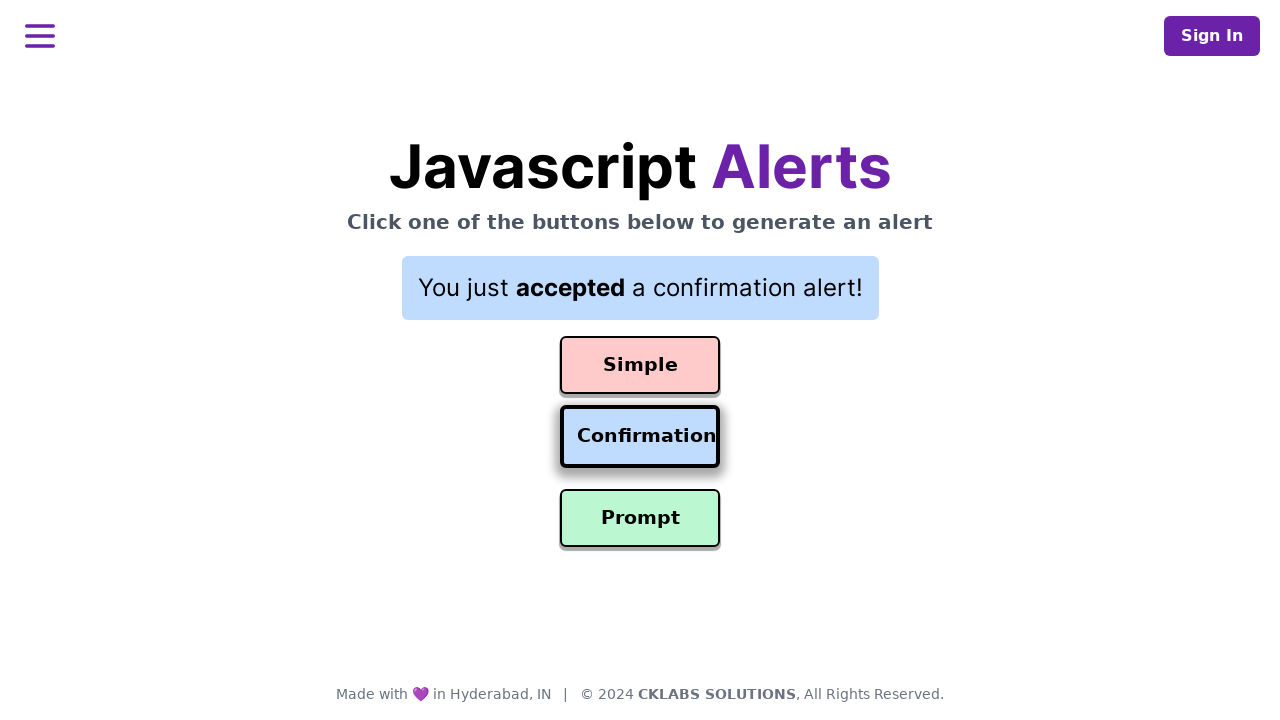

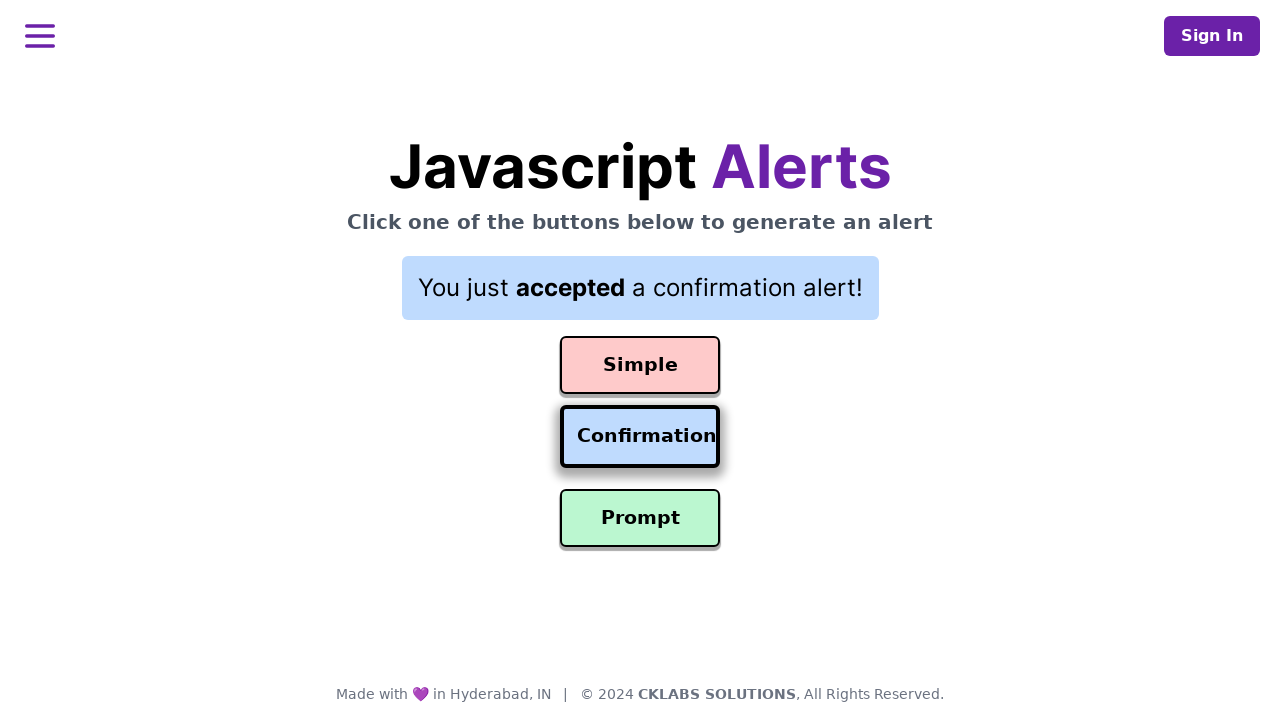